Navigates to the DemoBlaze e-commerce demo site to verify the page loads successfully.

Starting URL: https://www.demoblaze.com/

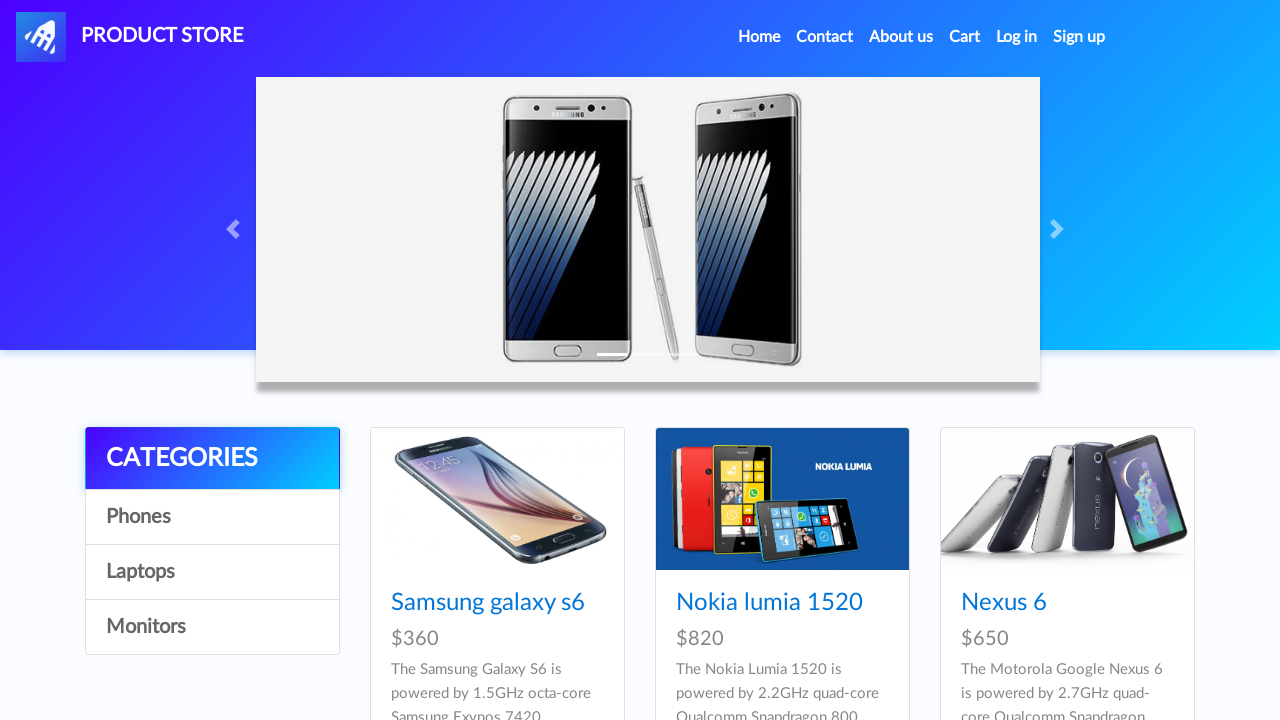

Waited for DOMContentLoaded state on DemoBlaze homepage
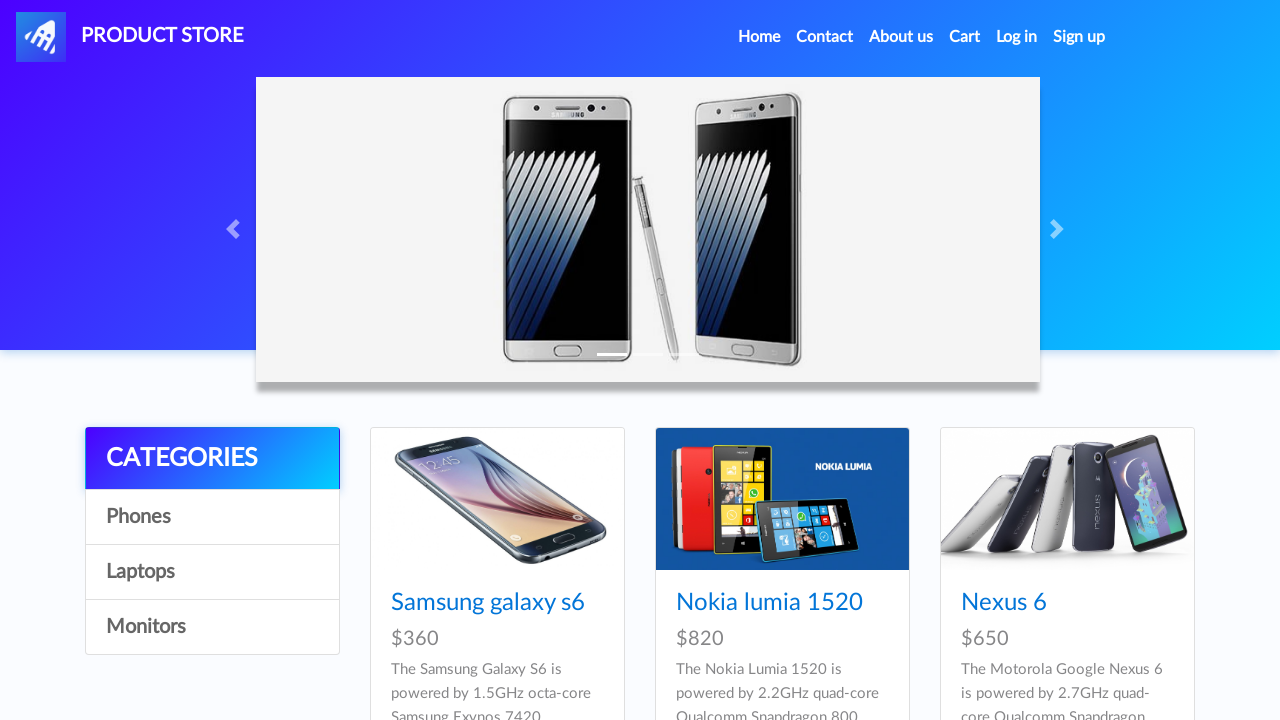

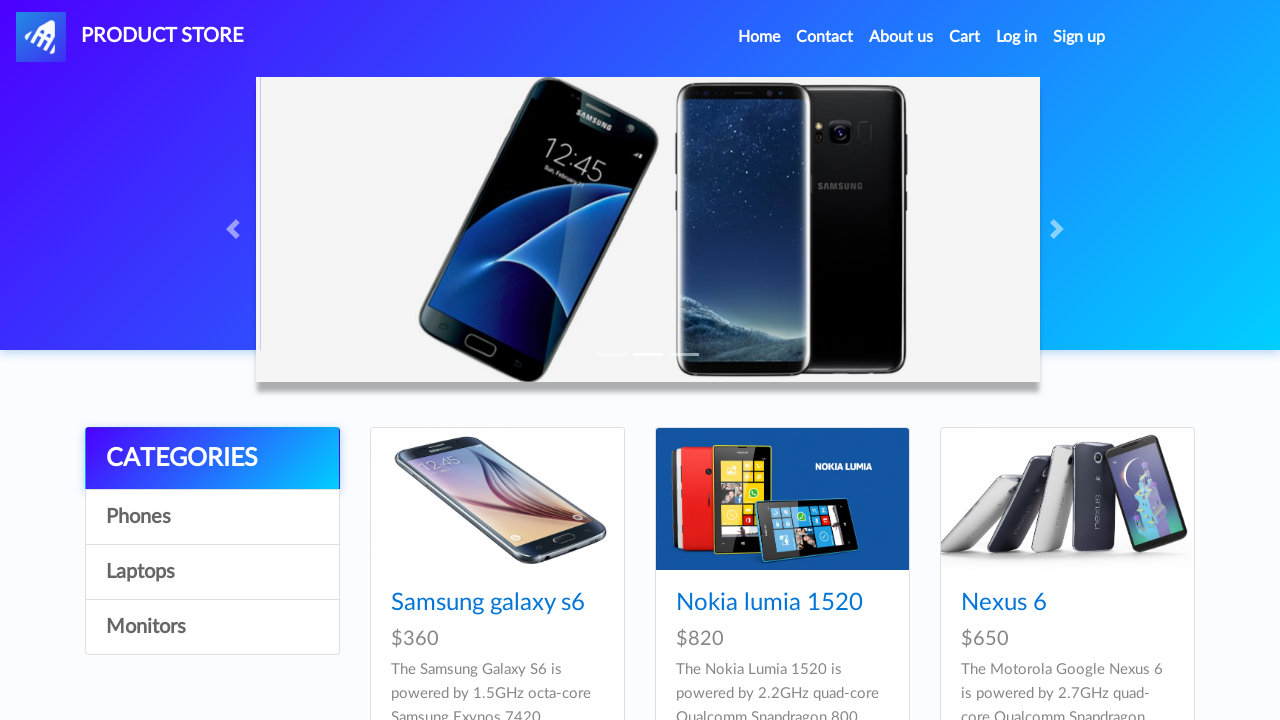